Tests checkbox functionality by selecting multiple checkboxes and verifying their checked states

Starting URL: https://www.letskodeit.com/practice

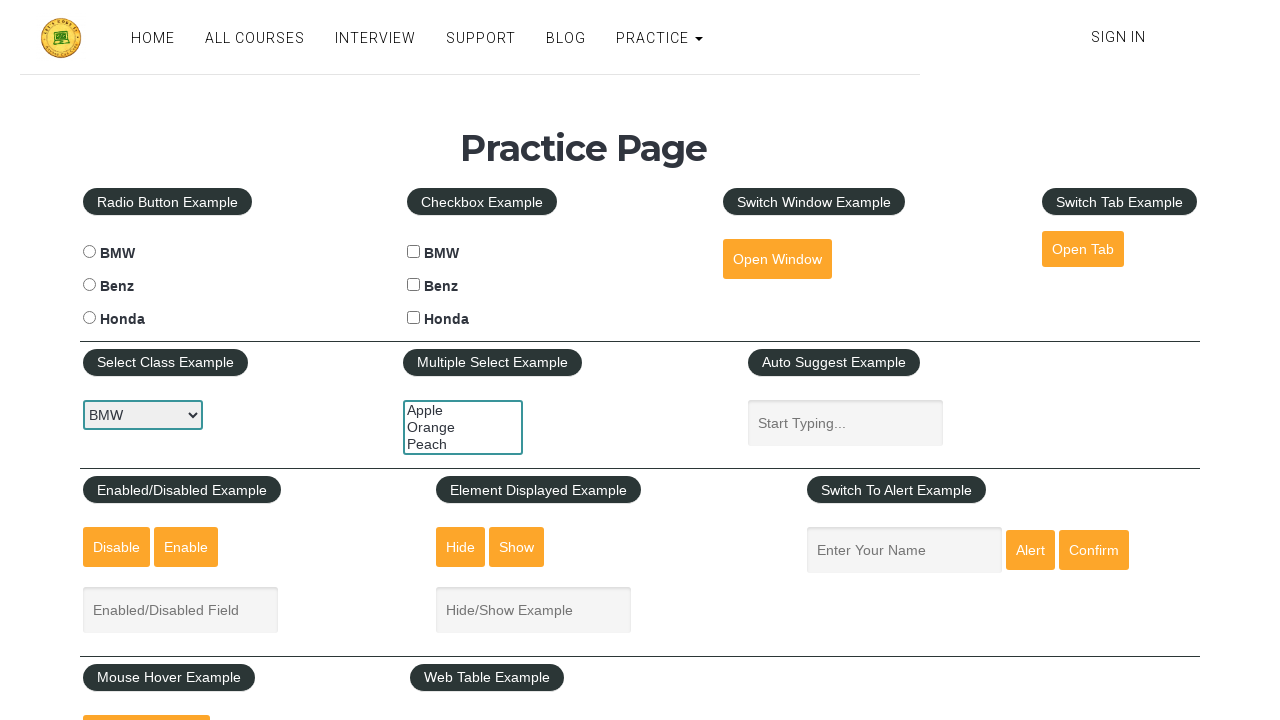

Clicked Benz checkbox at (414, 285) on #benzcheck
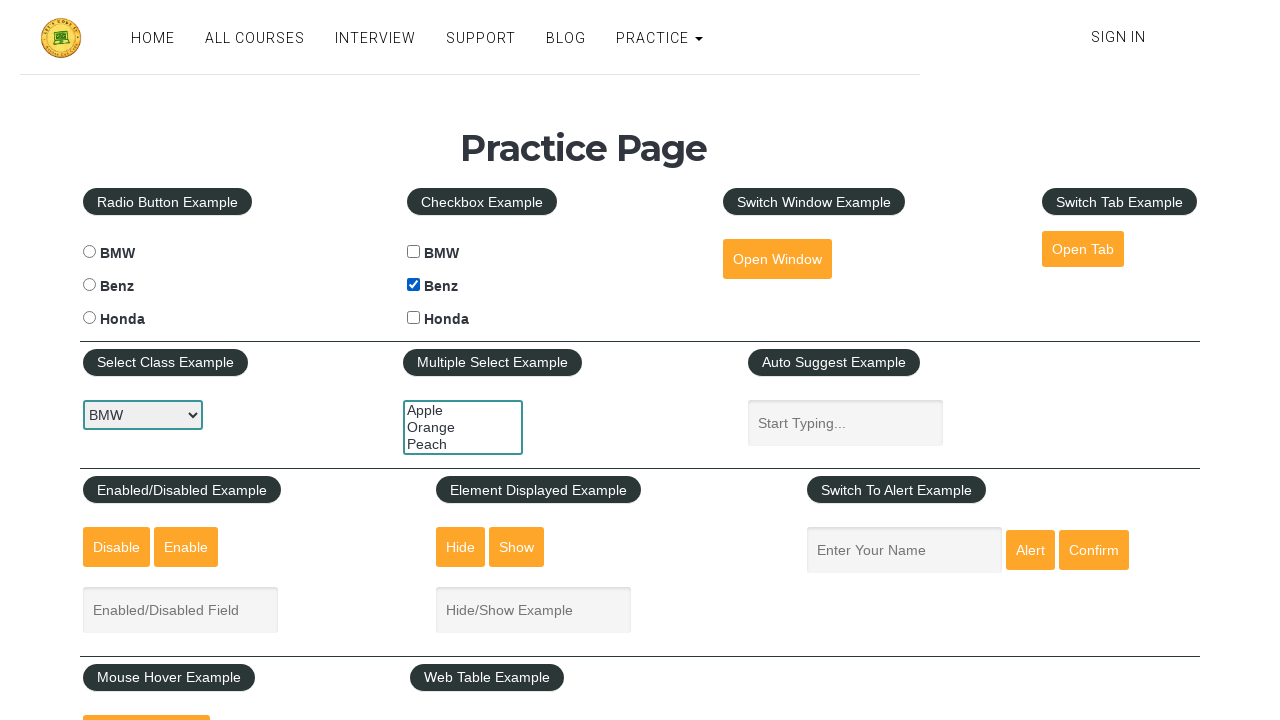

Clicked Honda checkbox at (414, 318) on #hondacheck
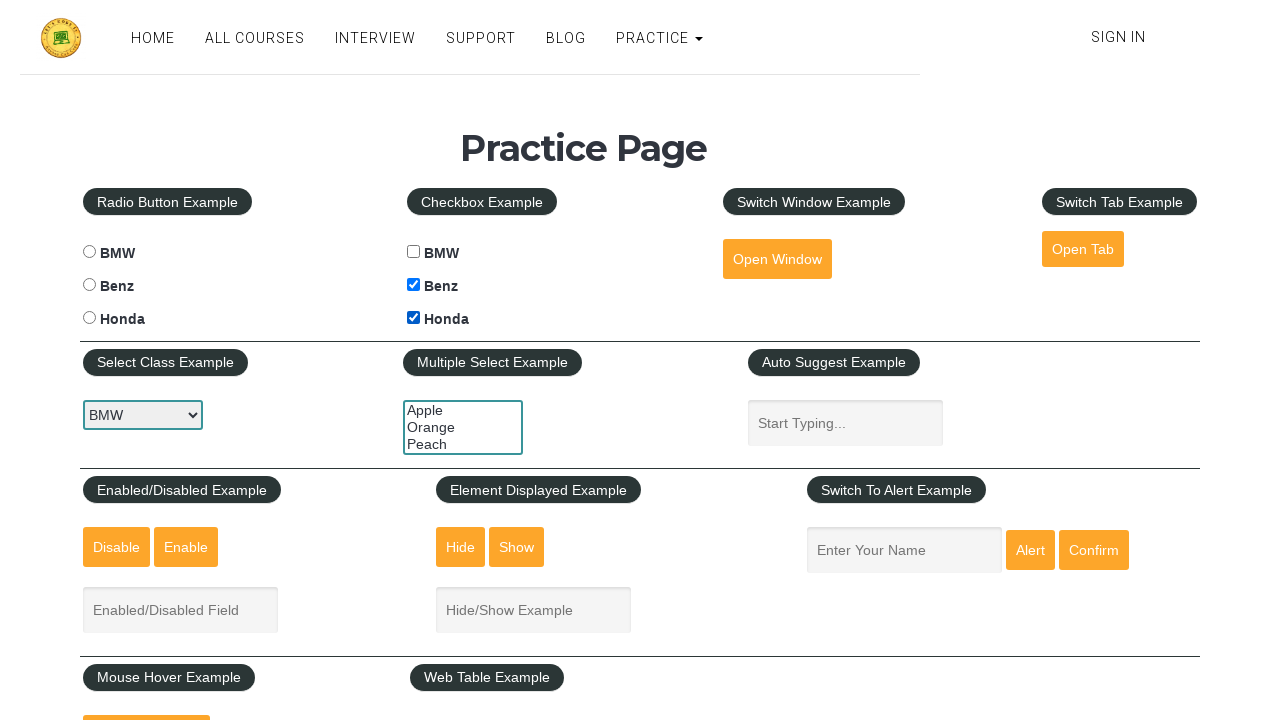

Verified Benz checkbox is checked
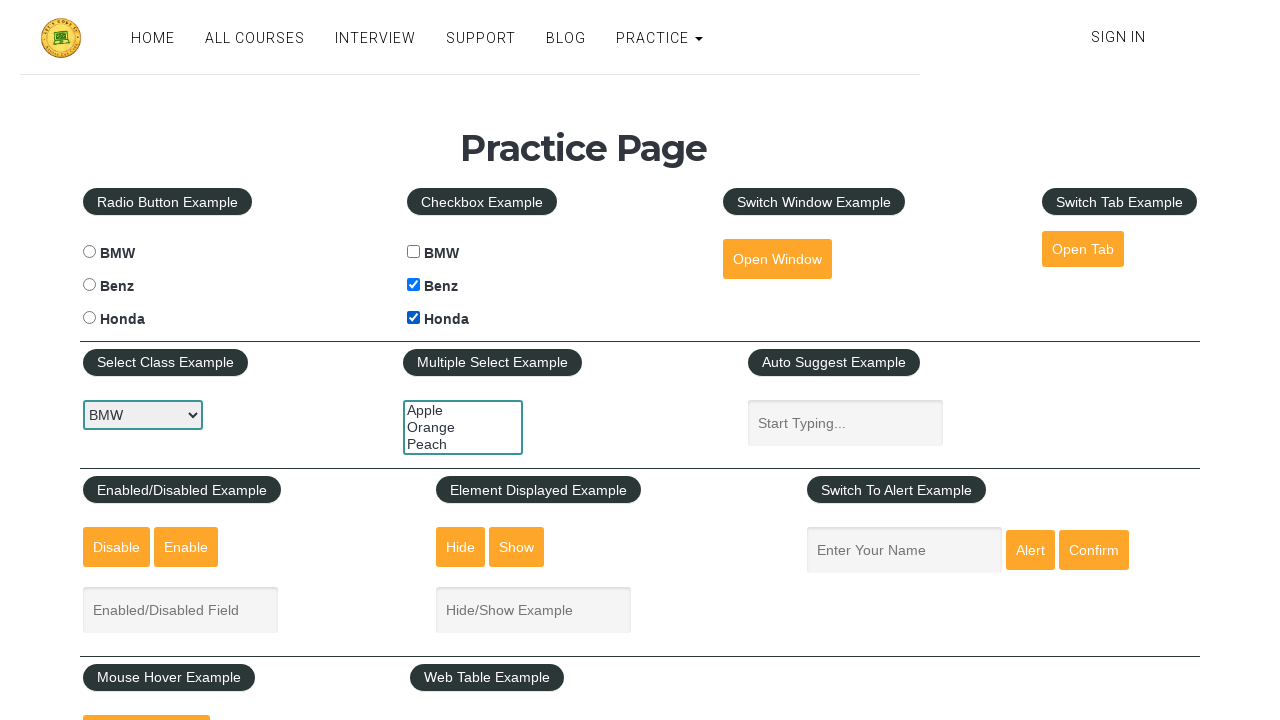

Verified Honda checkbox is checked
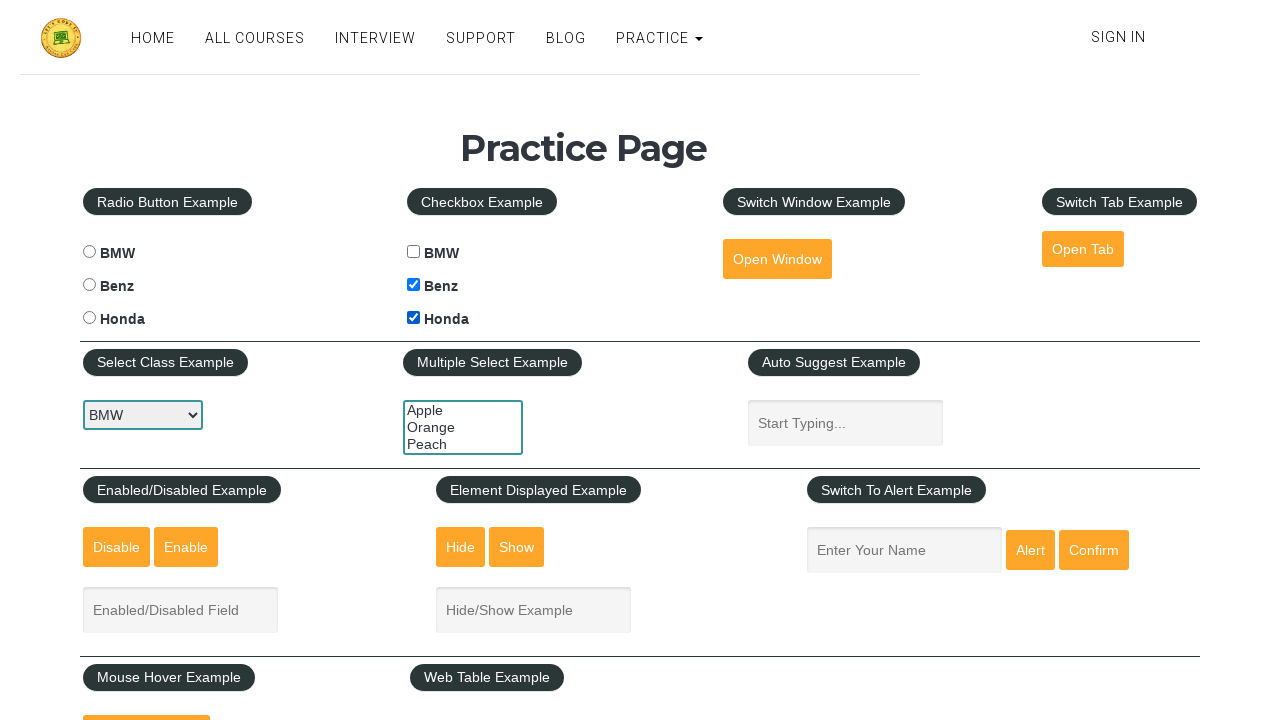

Verified BMW checkbox is not checked
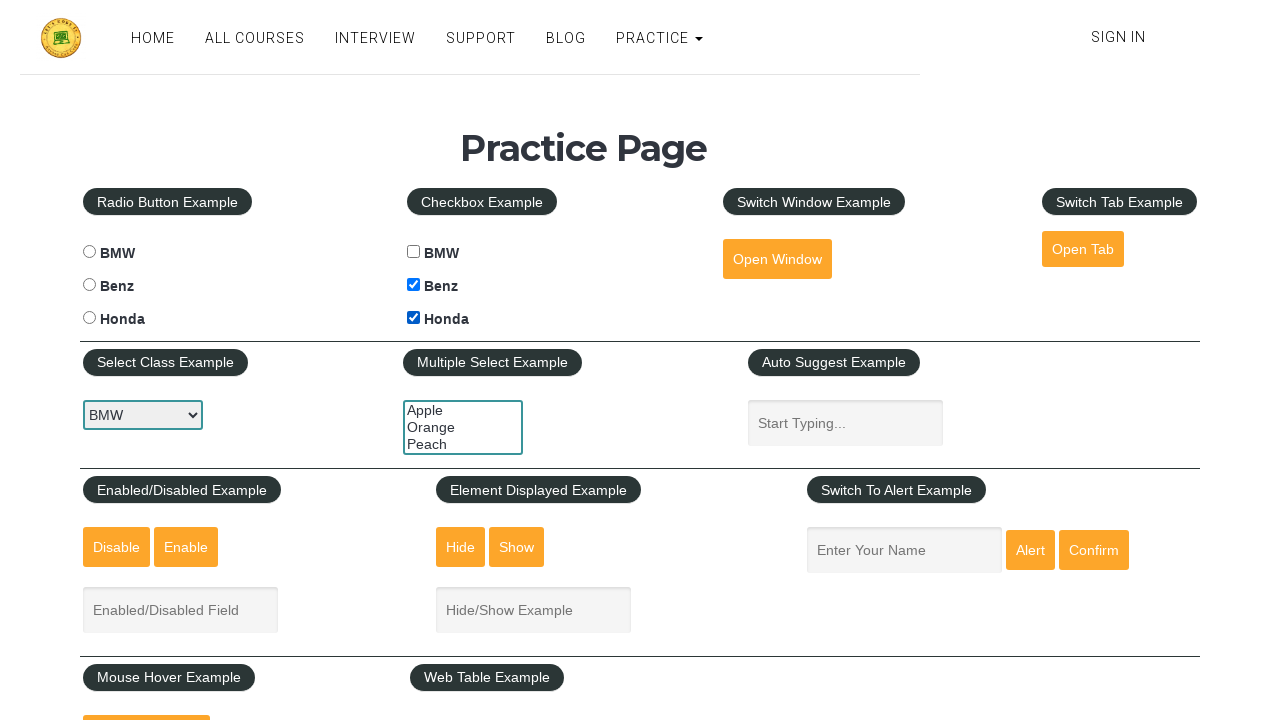

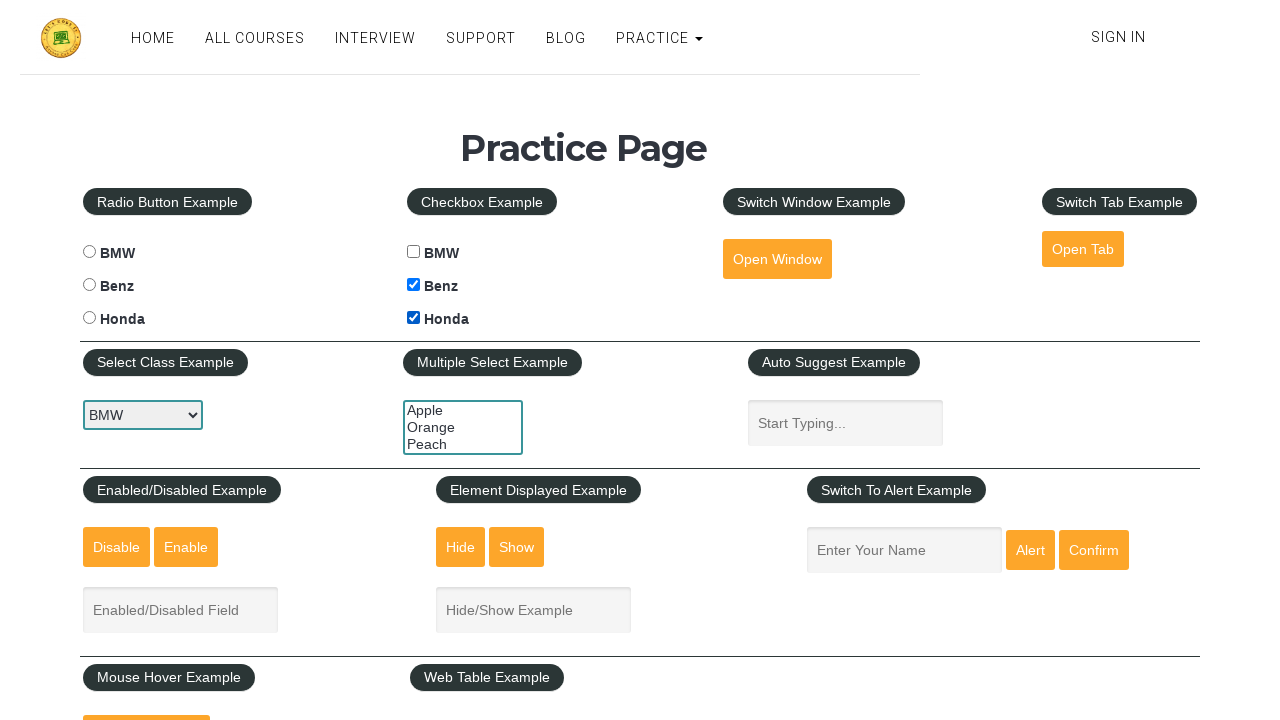